Tests various Selenium locator strategies on a practice page by filling a login form, checking an error message, clicking the forgot password link, and filling a name field using different locator types (ID, name, class, CSS, link text, XPath).

Starting URL: https://rahulshettyacademy.com/locatorspractice/

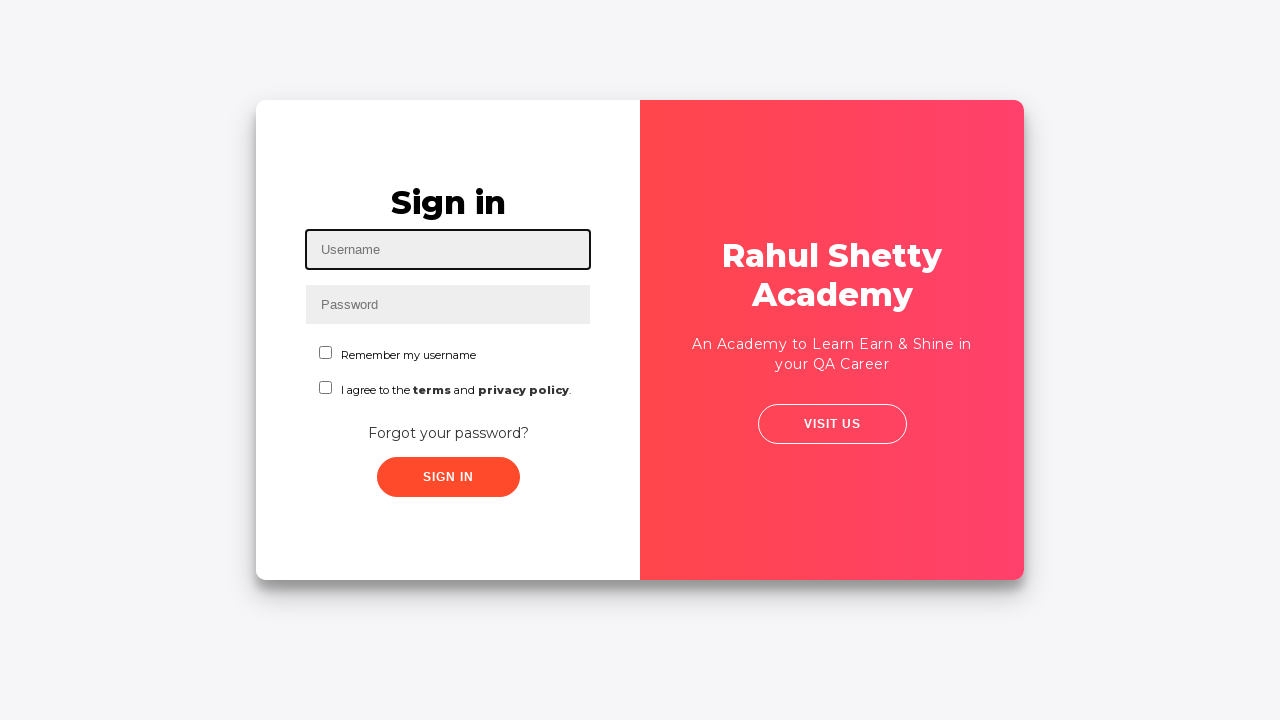

Filled username field with 'rahul' using ID locator on #inputUsername
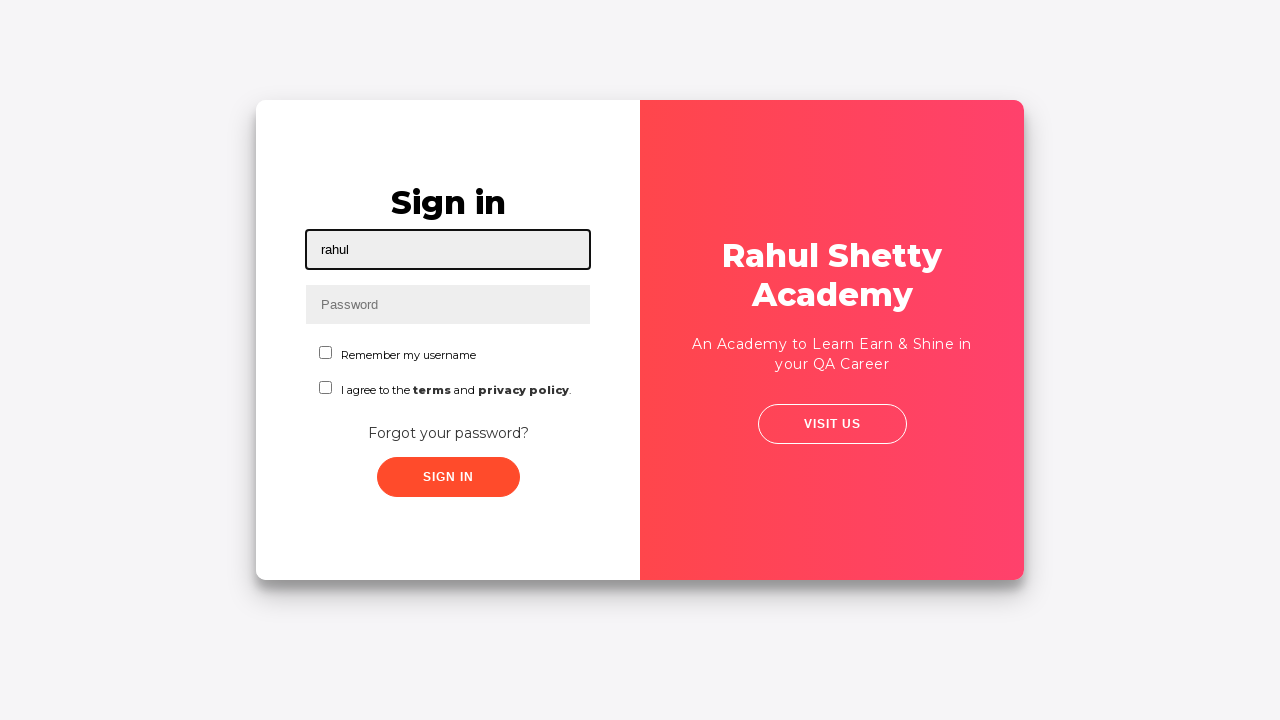

Filled password field with 'hello123' using name locator on input[name='inputPassword']
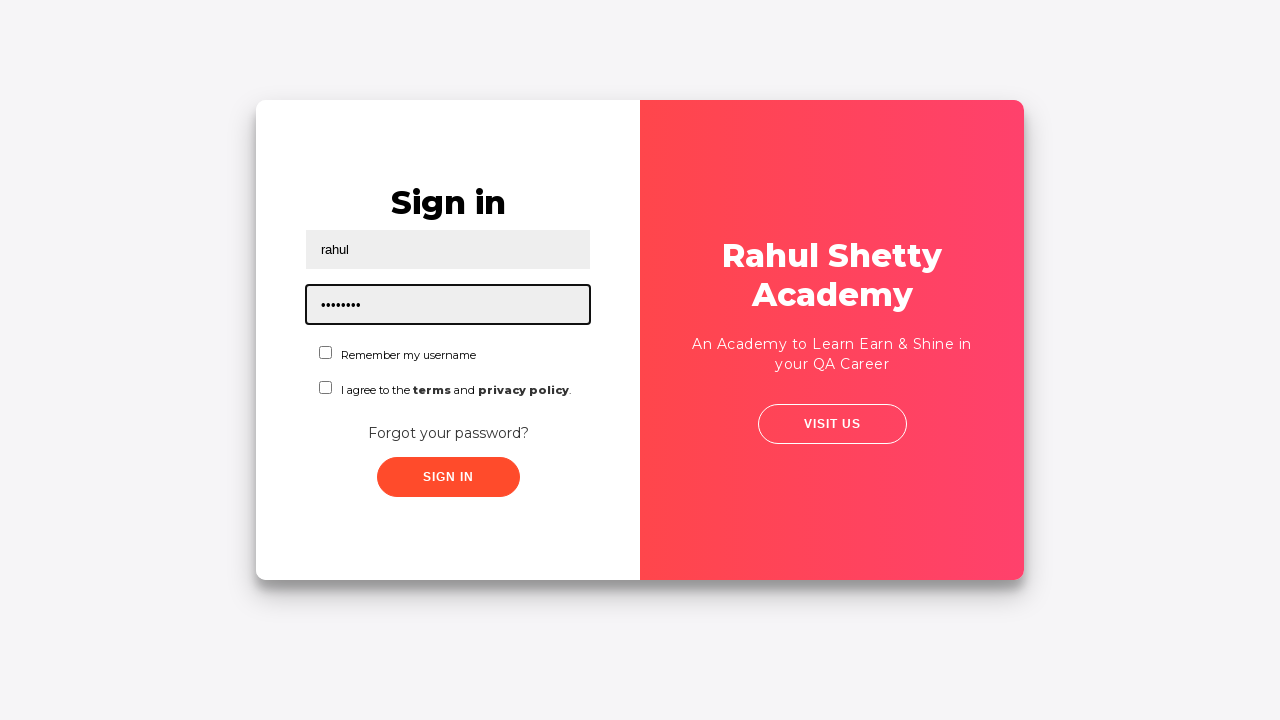

Clicked sign in button using class locator at (448, 477) on .signInBtn
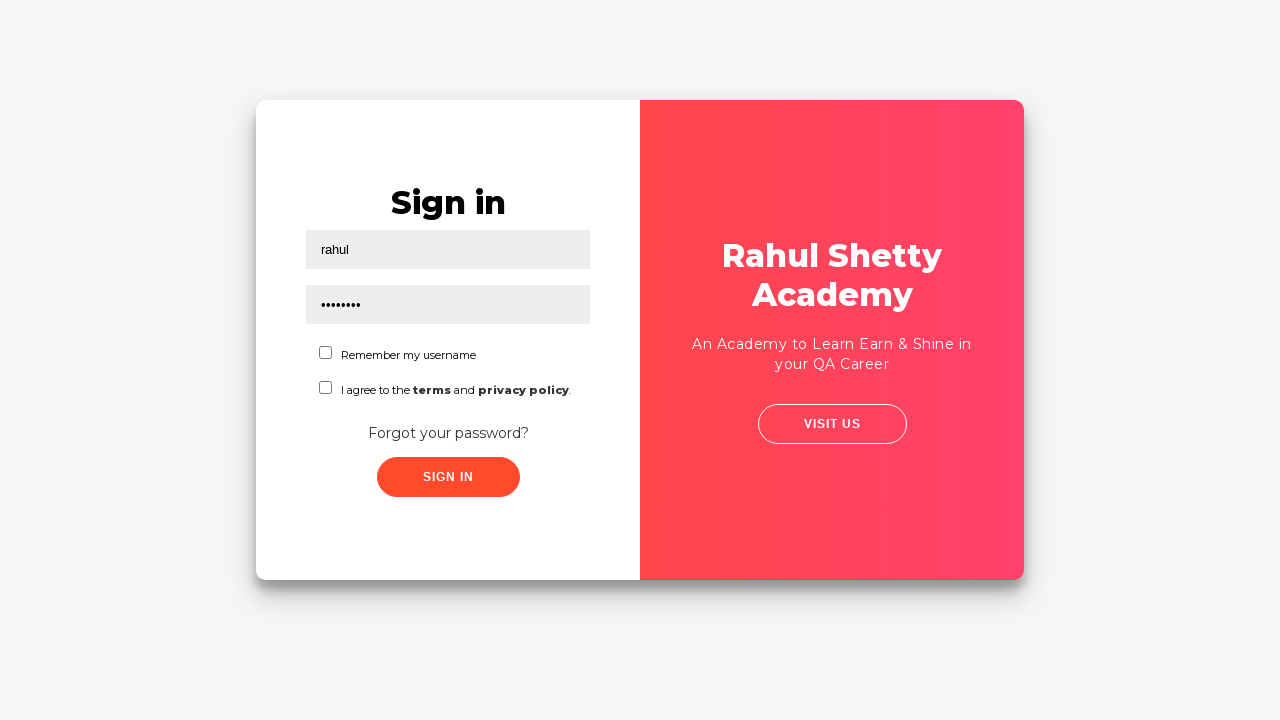

Error message element loaded
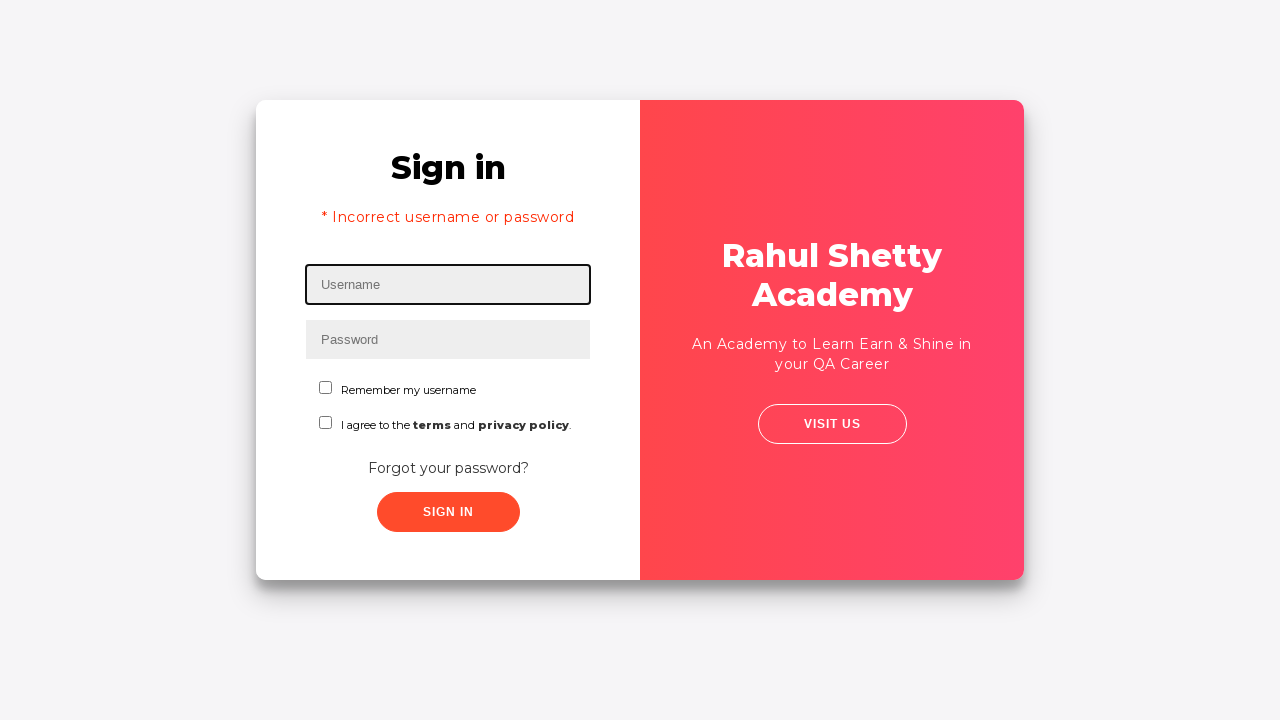

Retrieved error message: * Incorrect username or password 
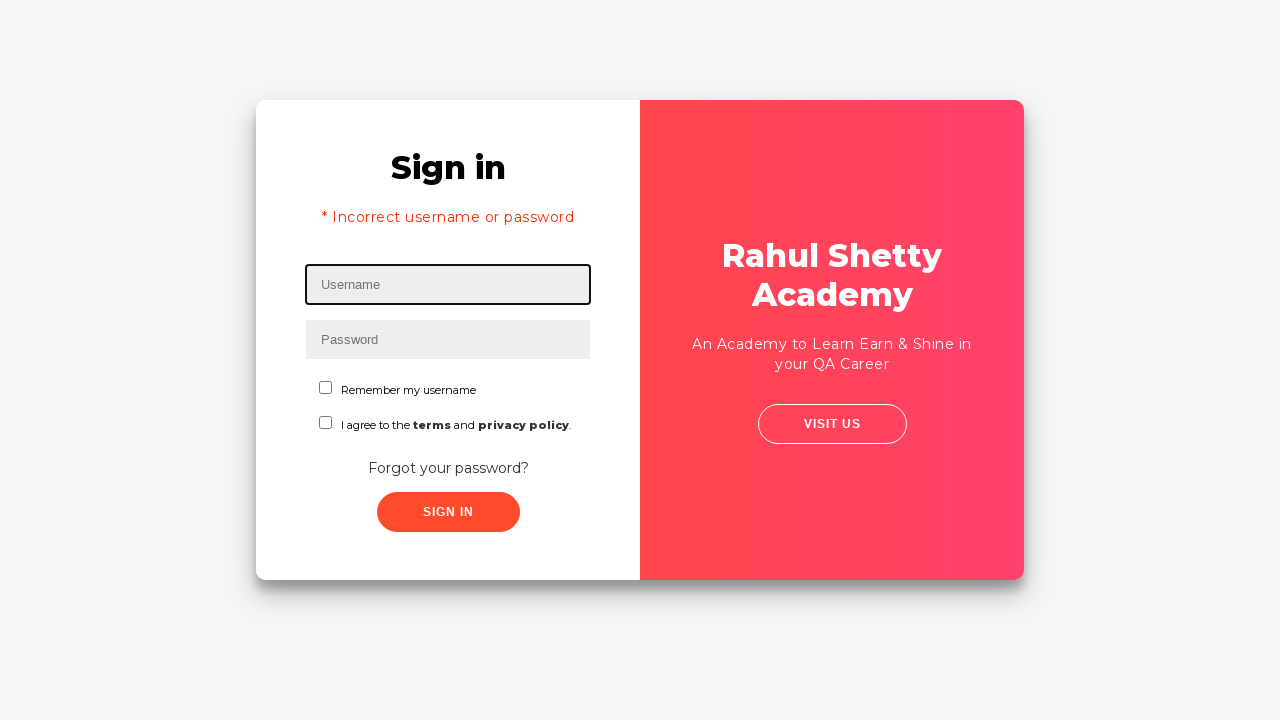

Clicked 'Forgot your password?' link using link text locator at (448, 468) on text=Forgot your password?
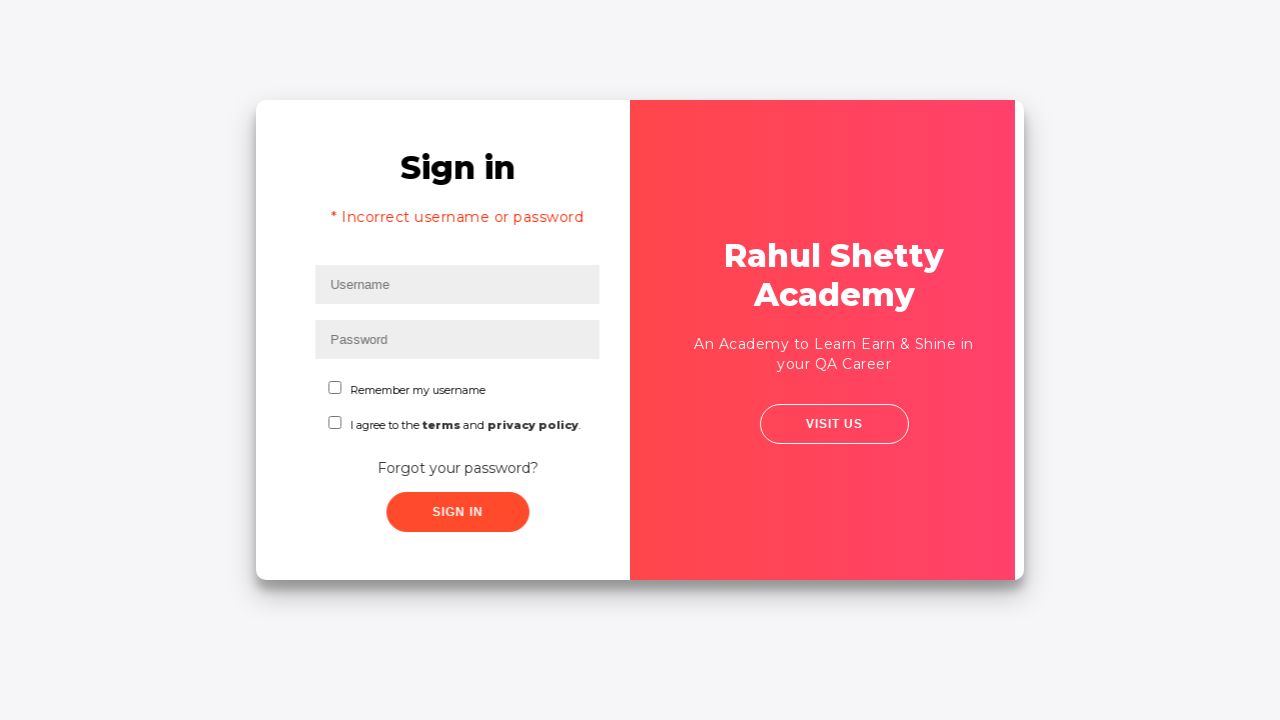

Filled name field with 'Johnny' using placeholder selector on input[placeholder='Name']
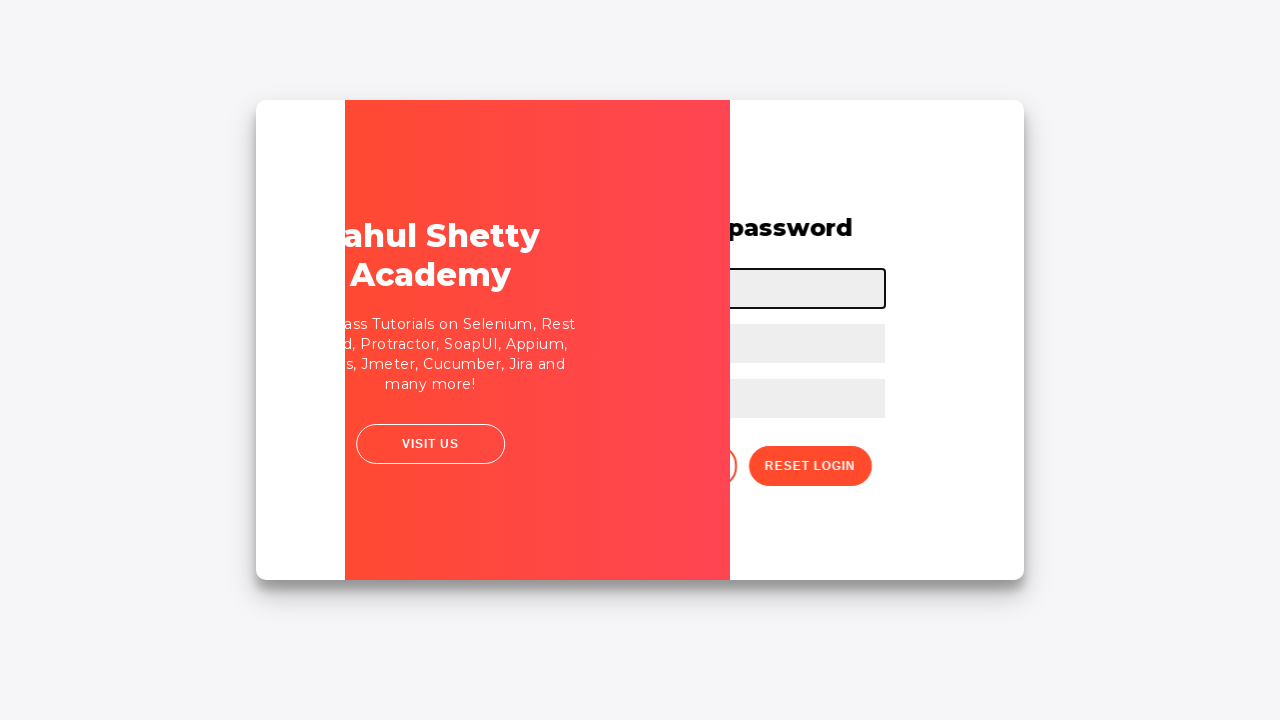

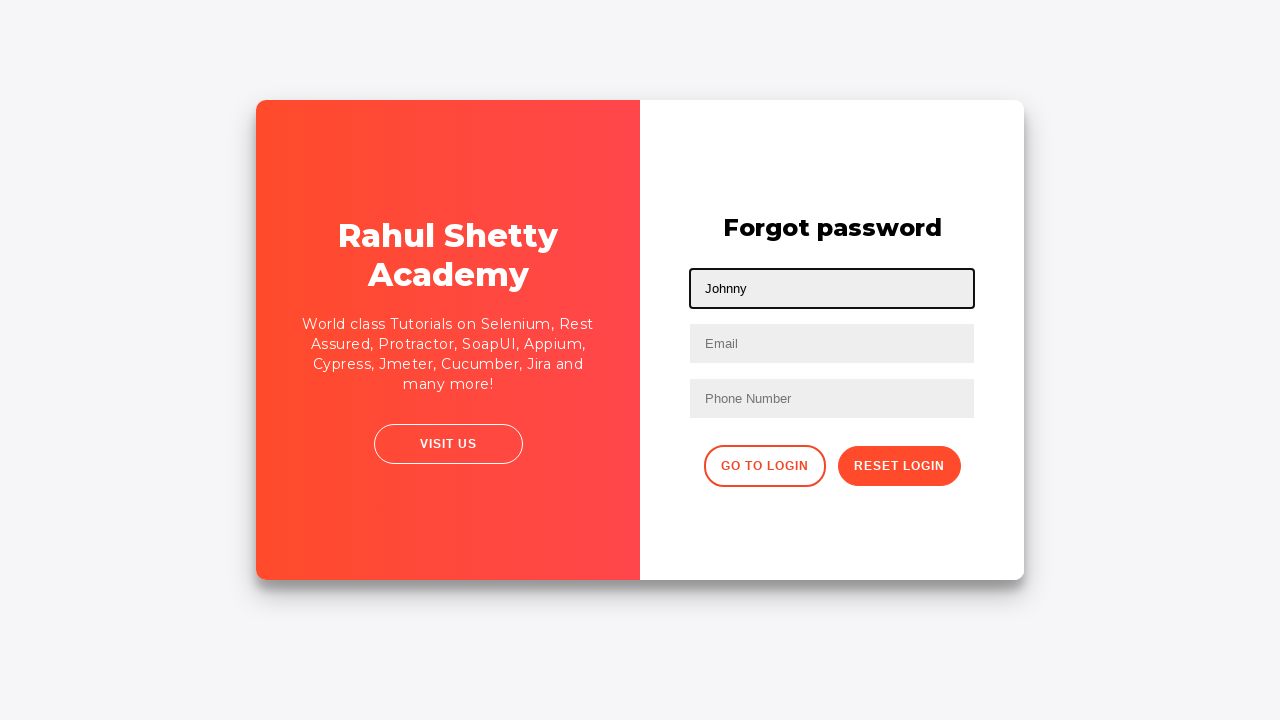